Tests button click functionality and handles the resulting alert dialog

Starting URL: https://admlucid.com/Home/WebElements

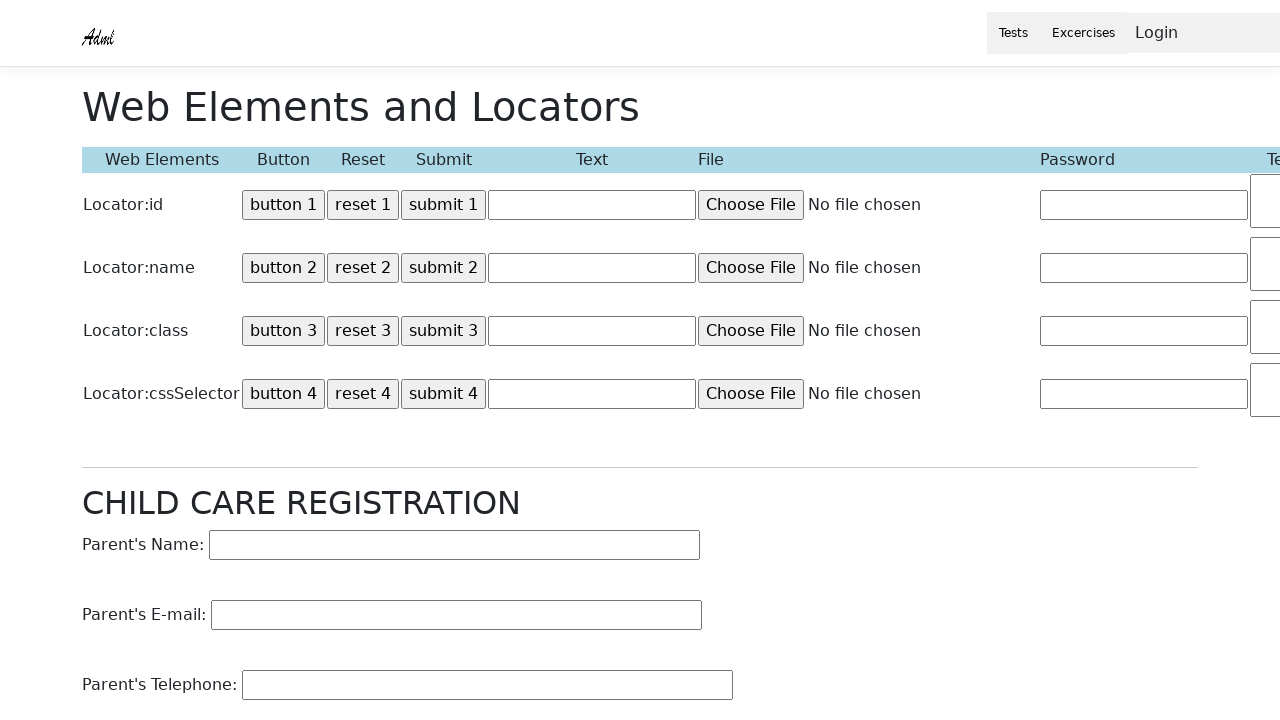

Set up dialog handler to accept alerts
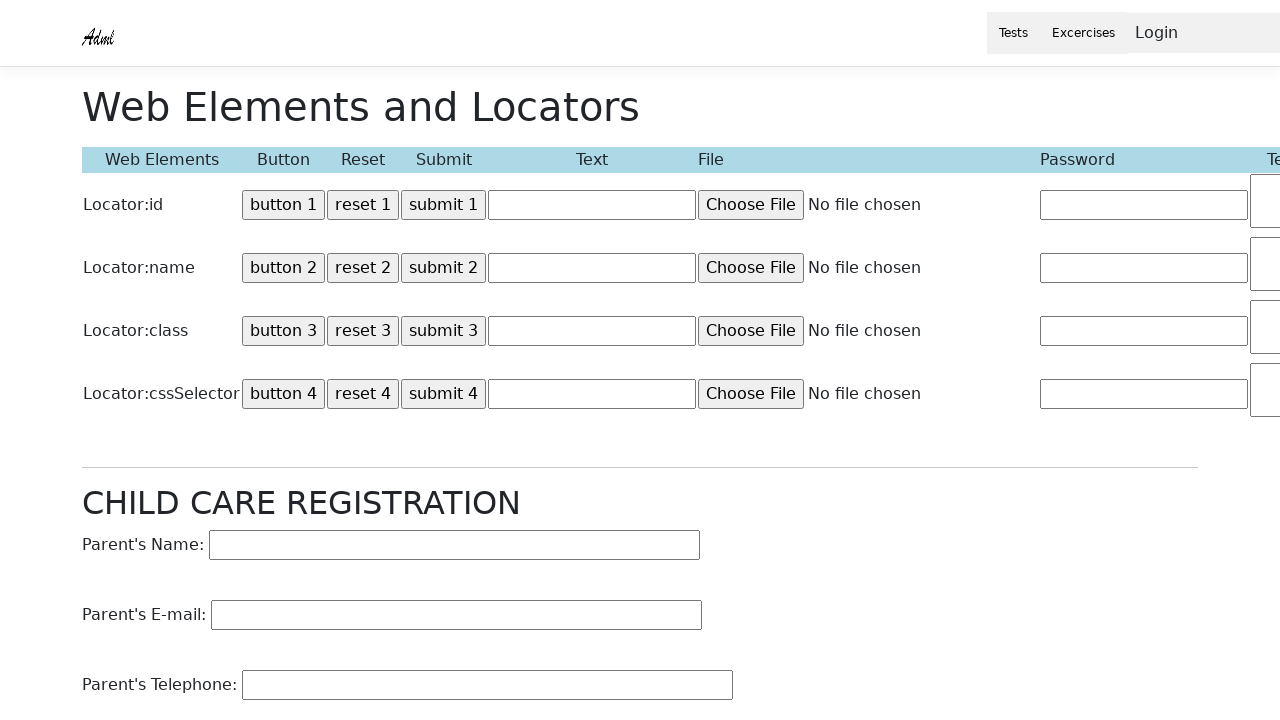

Clicked button element to trigger alert dialog at (284, 204) on #Button1
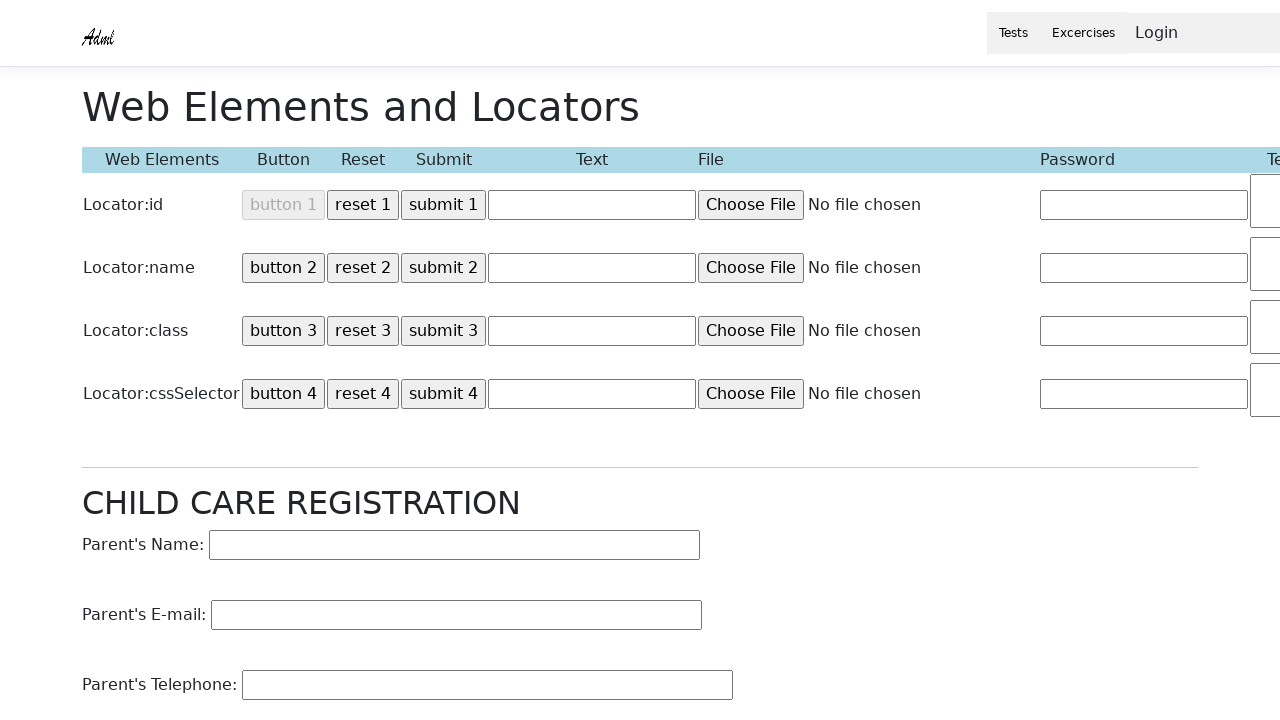

Waited for alert dialog to be handled
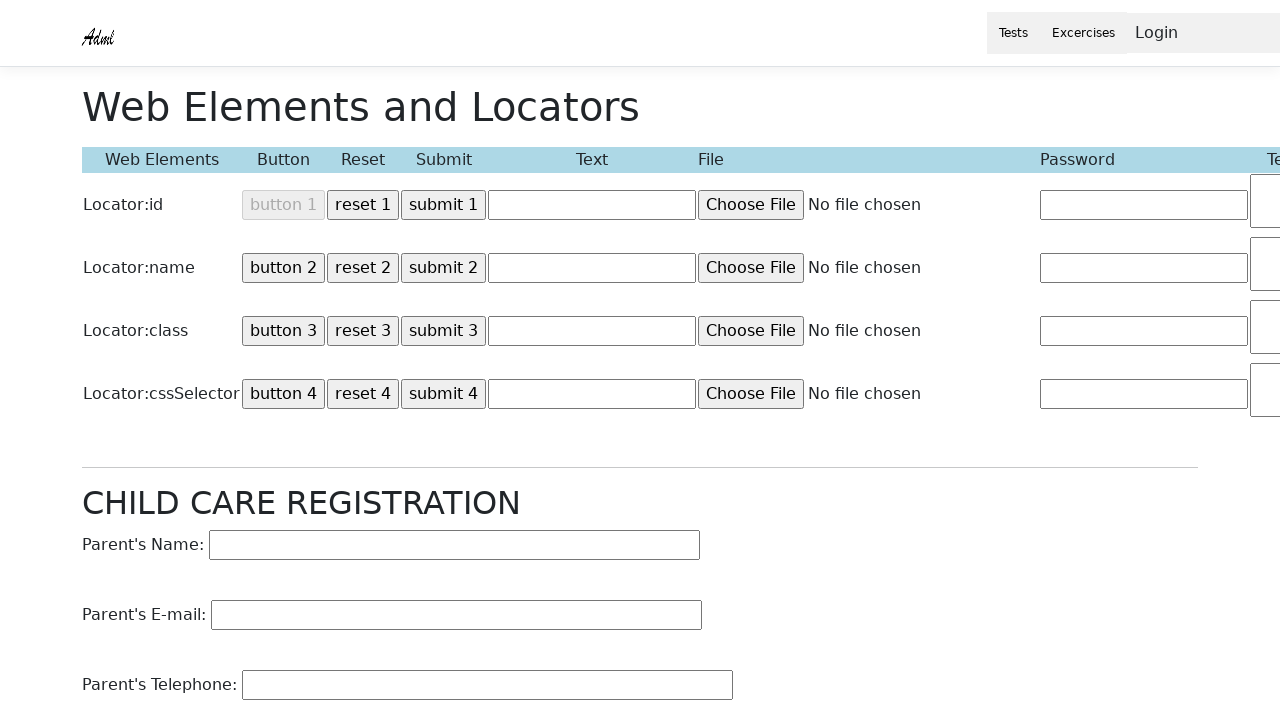

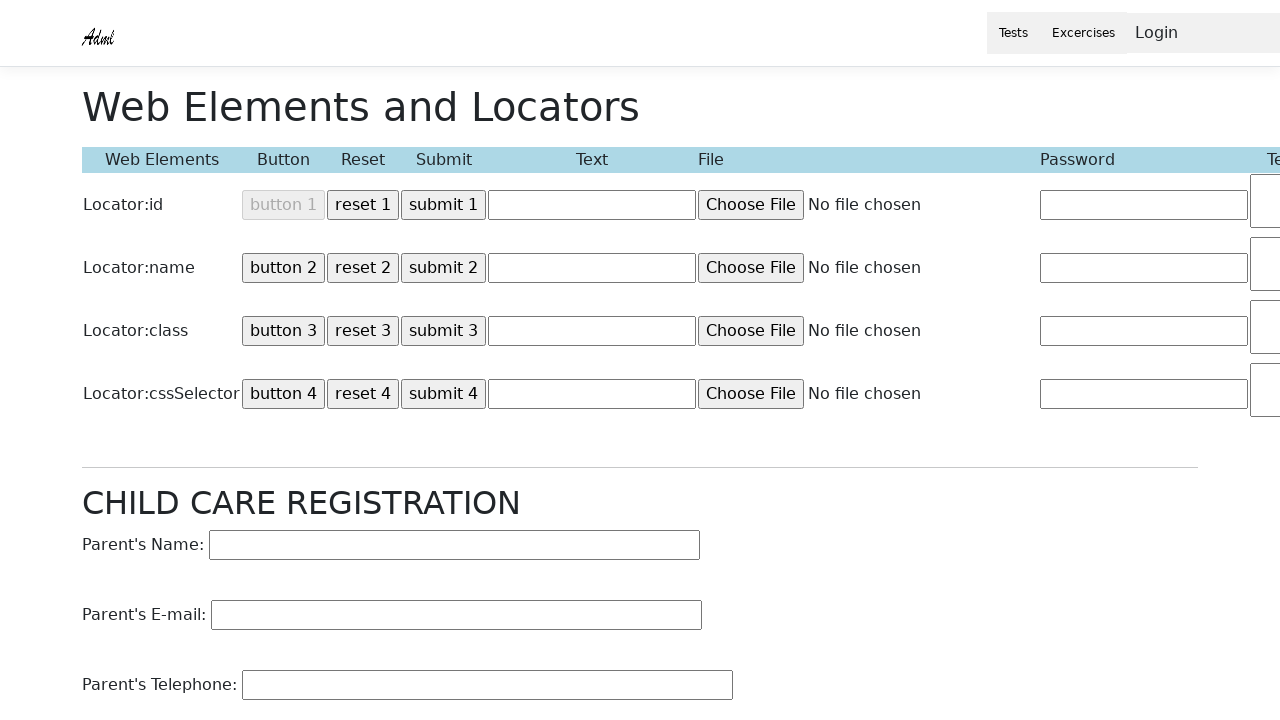